Tests dropdown selection functionality by selecting options using both value and visible text methods

Starting URL: https://the-internet.herokuapp.com/dropdown

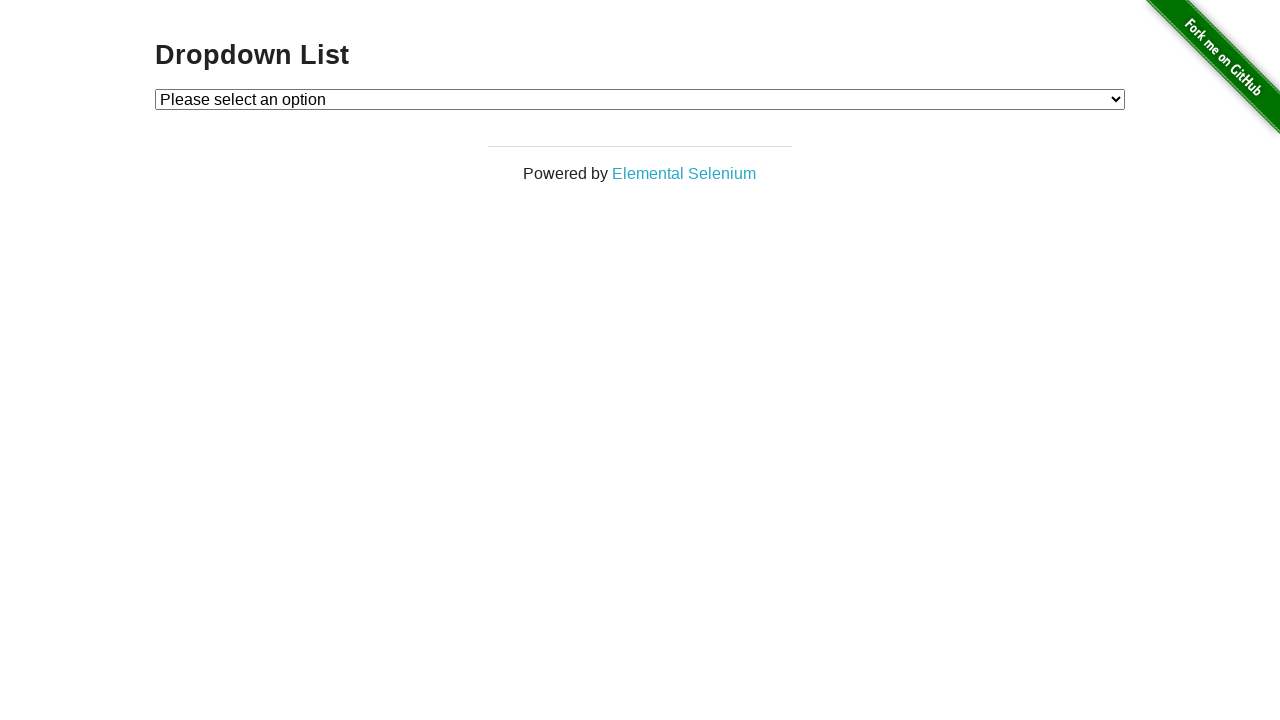

Selected Option 1 by value on #dropdown
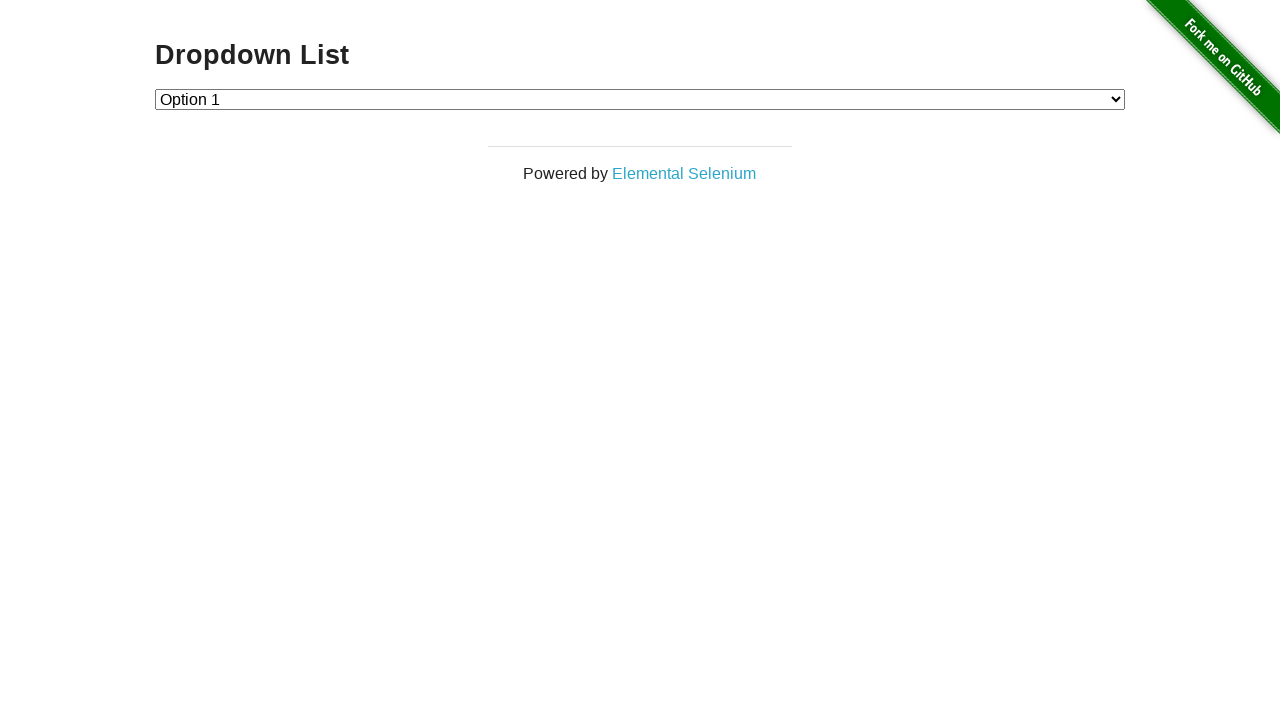

Selected Option 2 by value on #dropdown
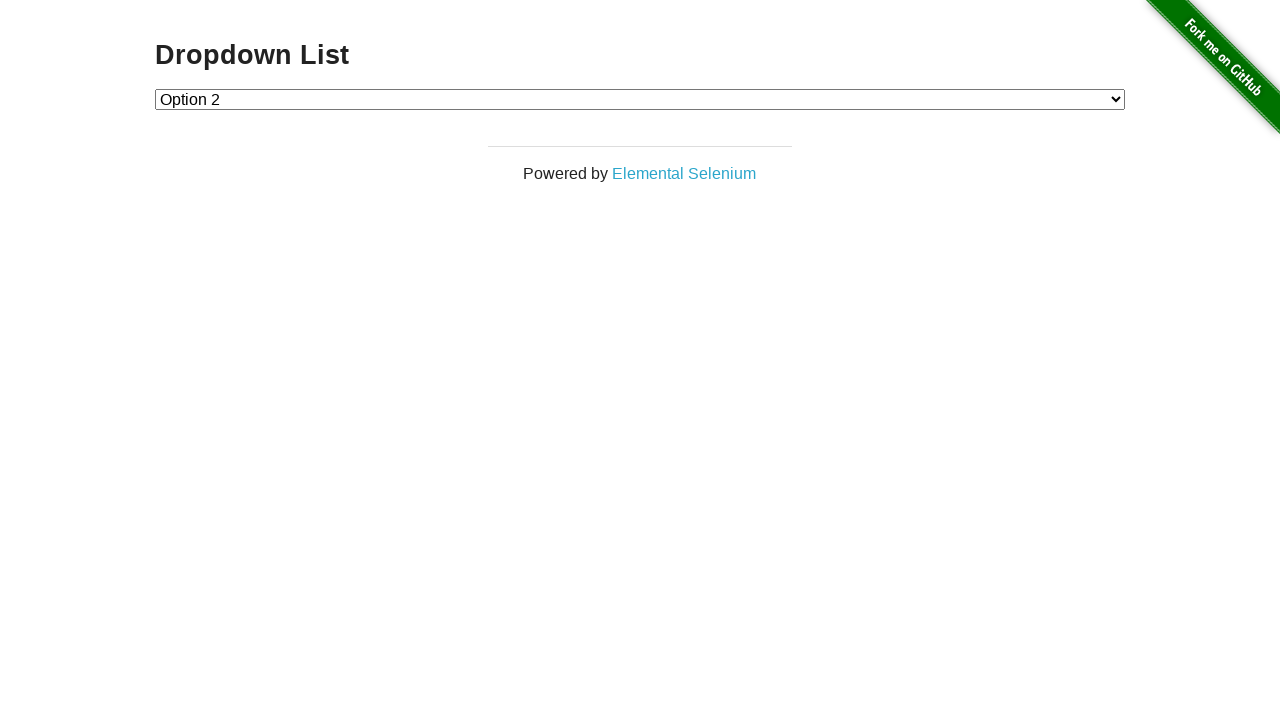

Selected Option 1 by visible text on #dropdown
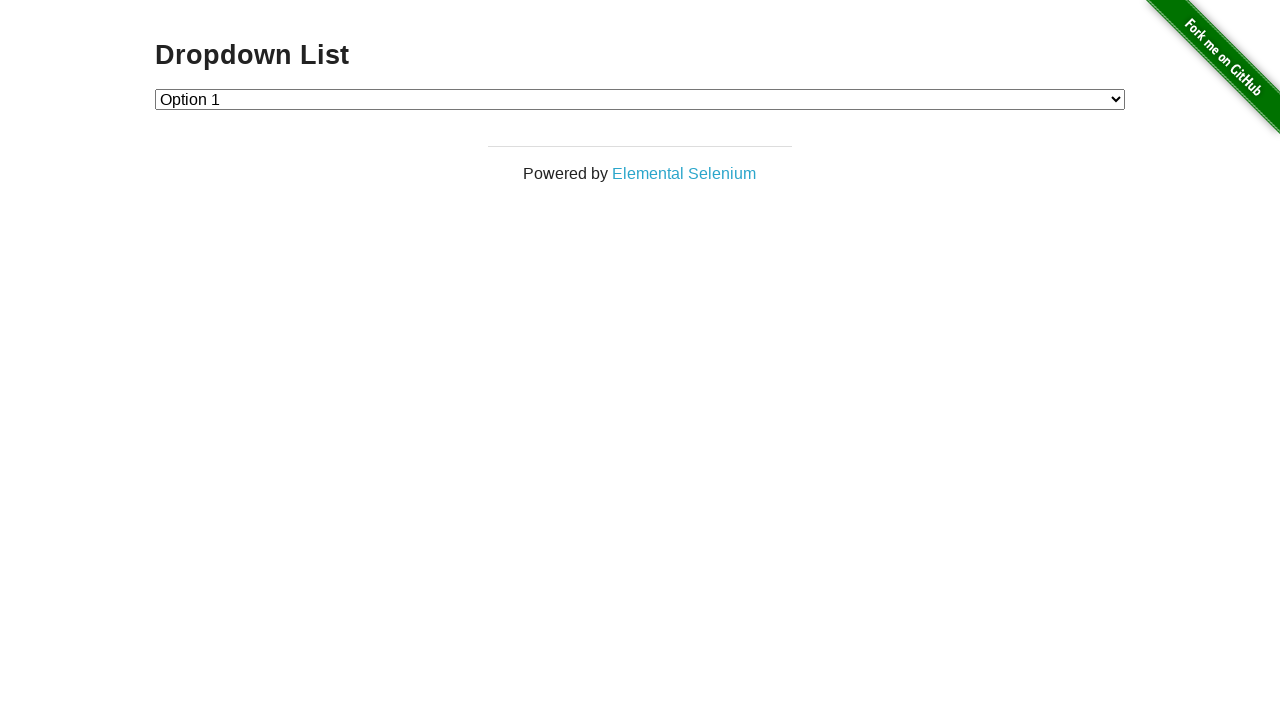

Selected Option 2 by visible text on #dropdown
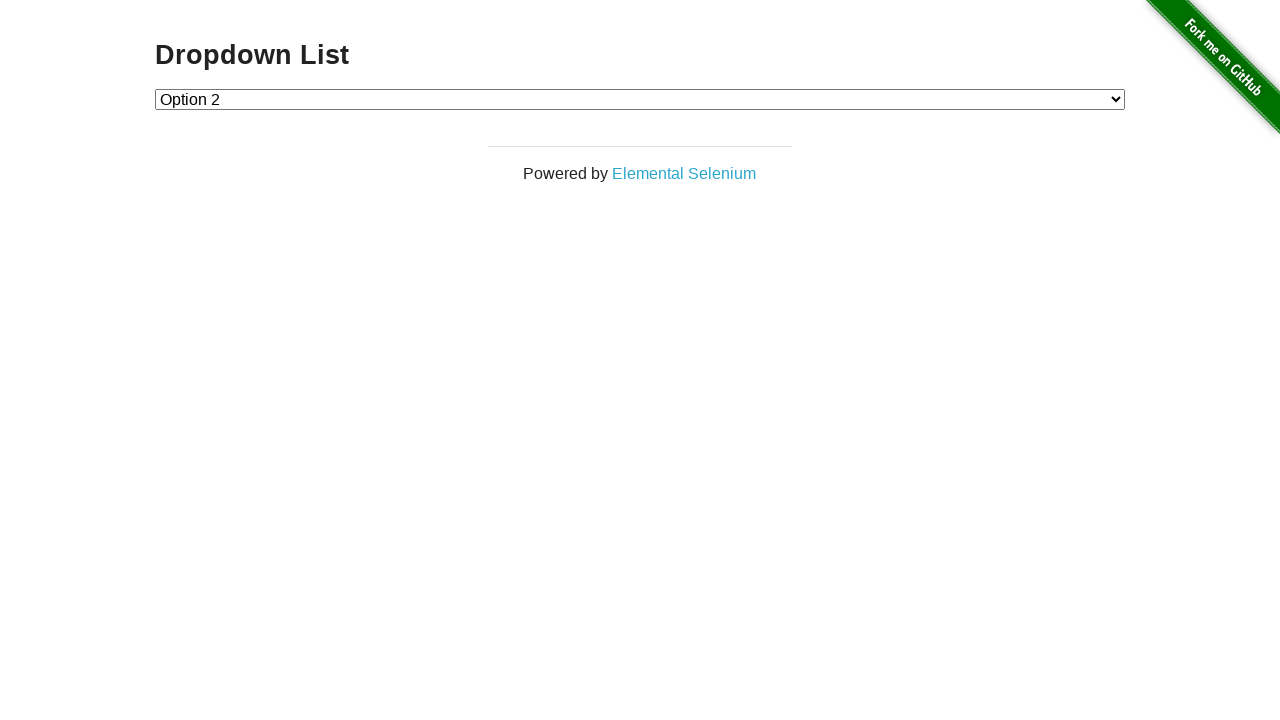

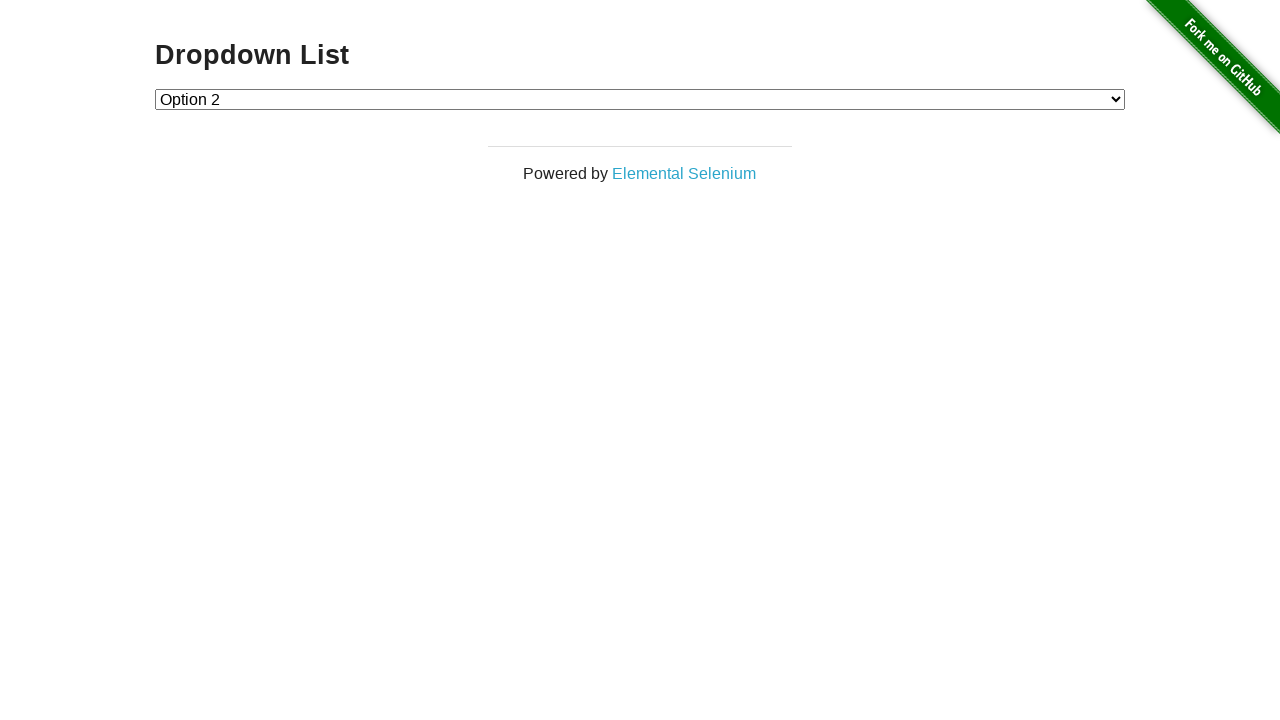